Navigates to a website and verifies that anchor links are present on the page

Starting URL: https://www.theworldsworstwebsiteever.com/

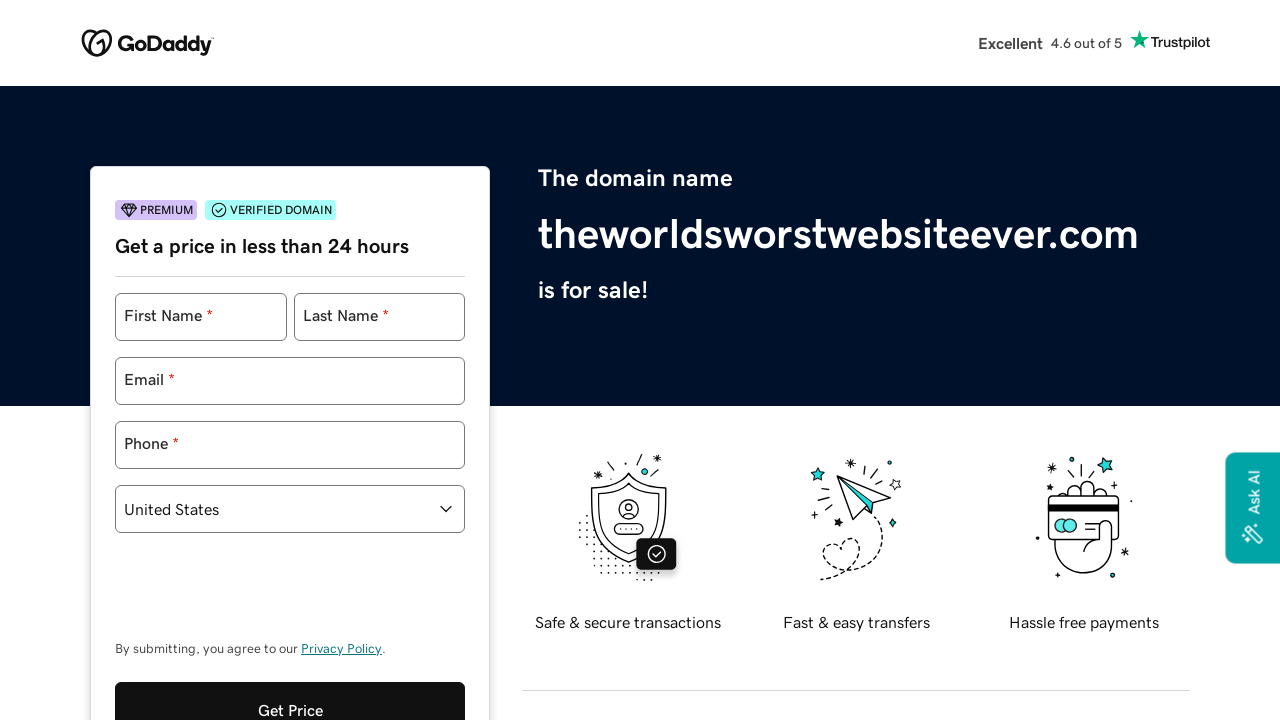

Navigated to https://www.theworldsworstwebsiteever.com/
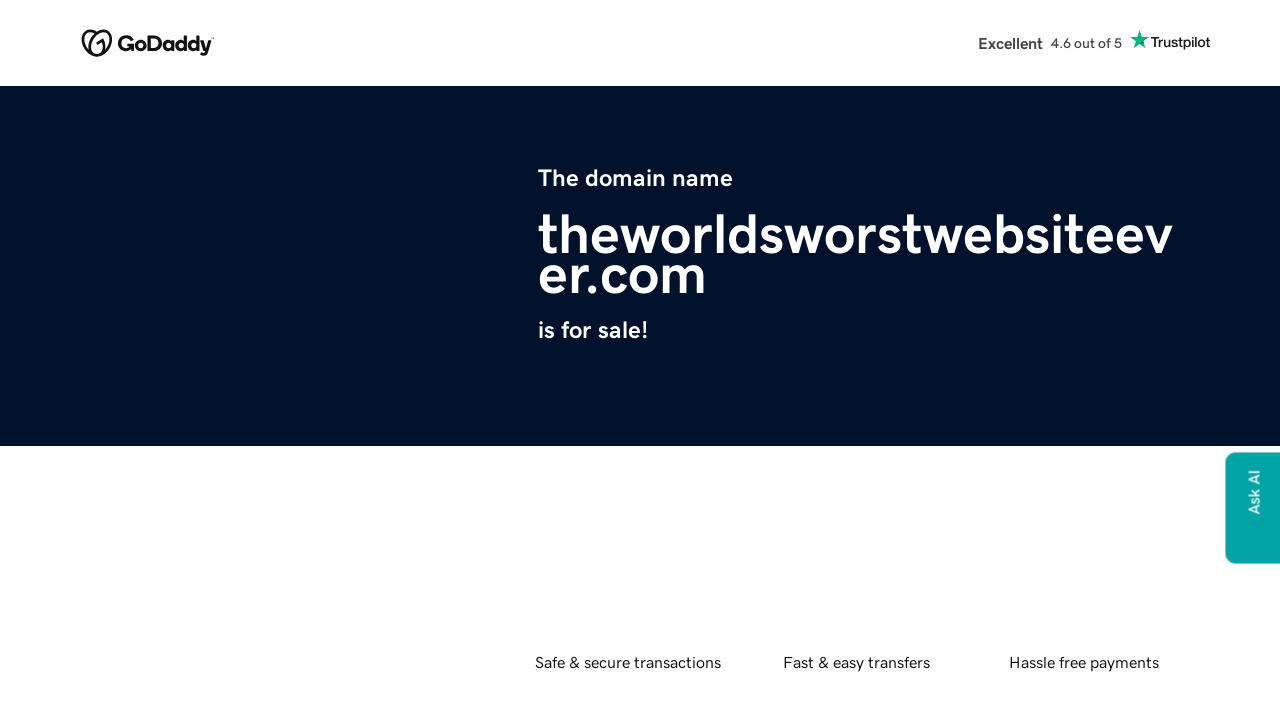

Page loaded with domcontentloaded state
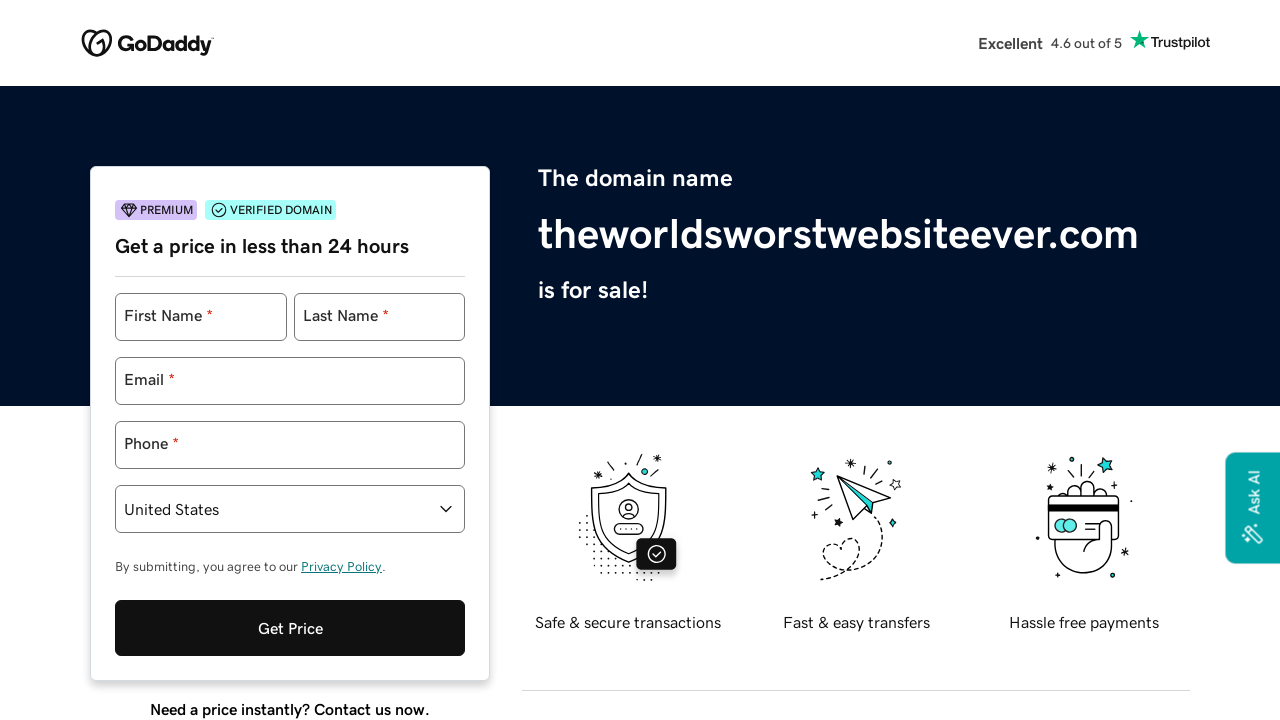

Verified that anchor links are present on the page
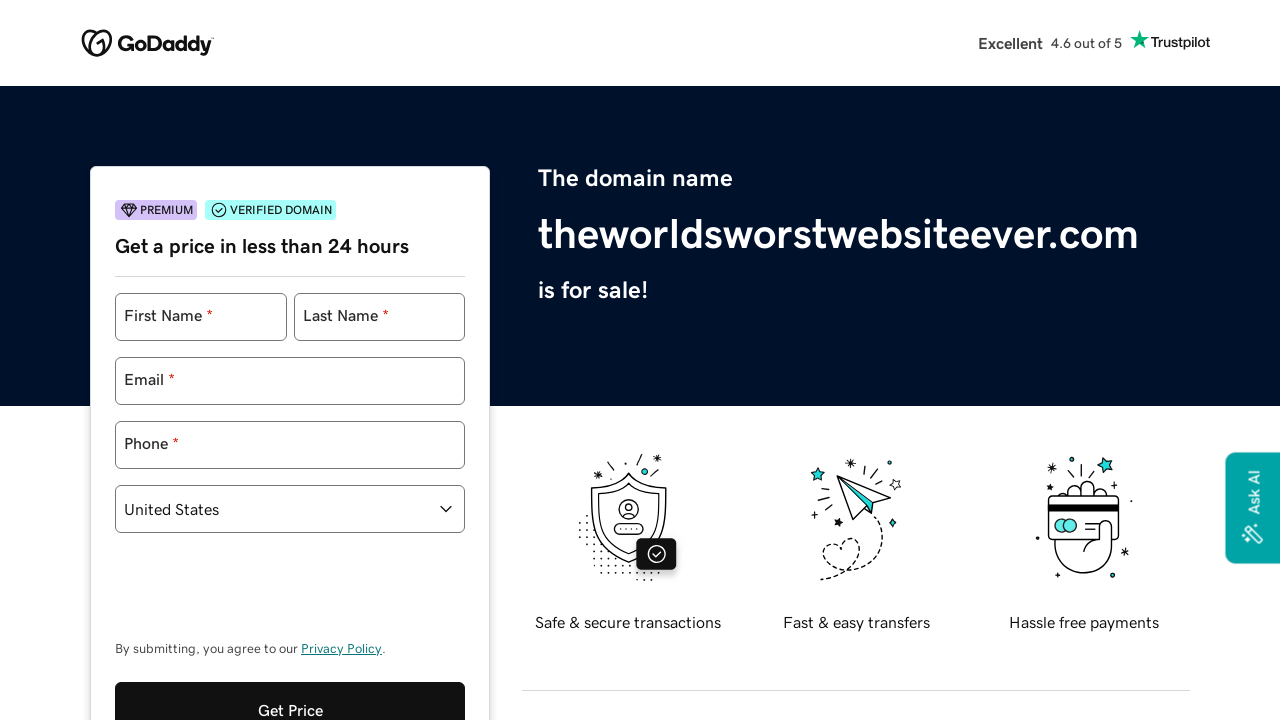

Retrieved all anchor elements from the page (found 4 links)
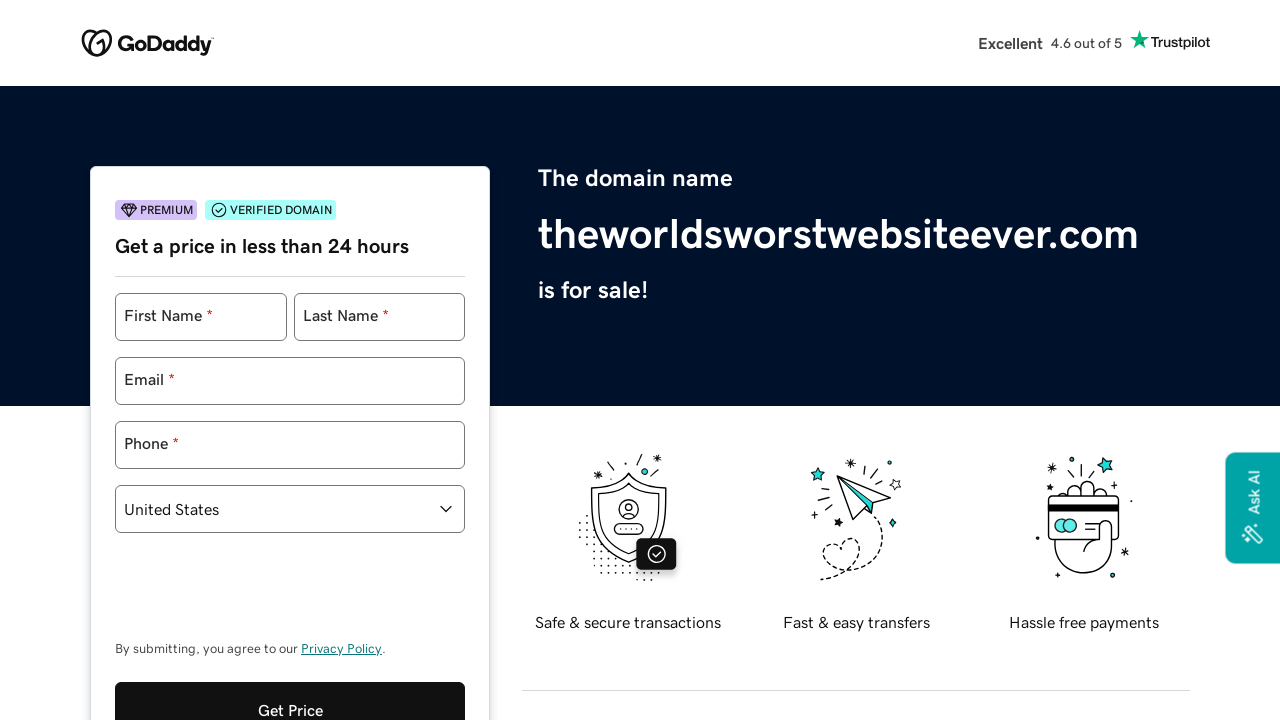

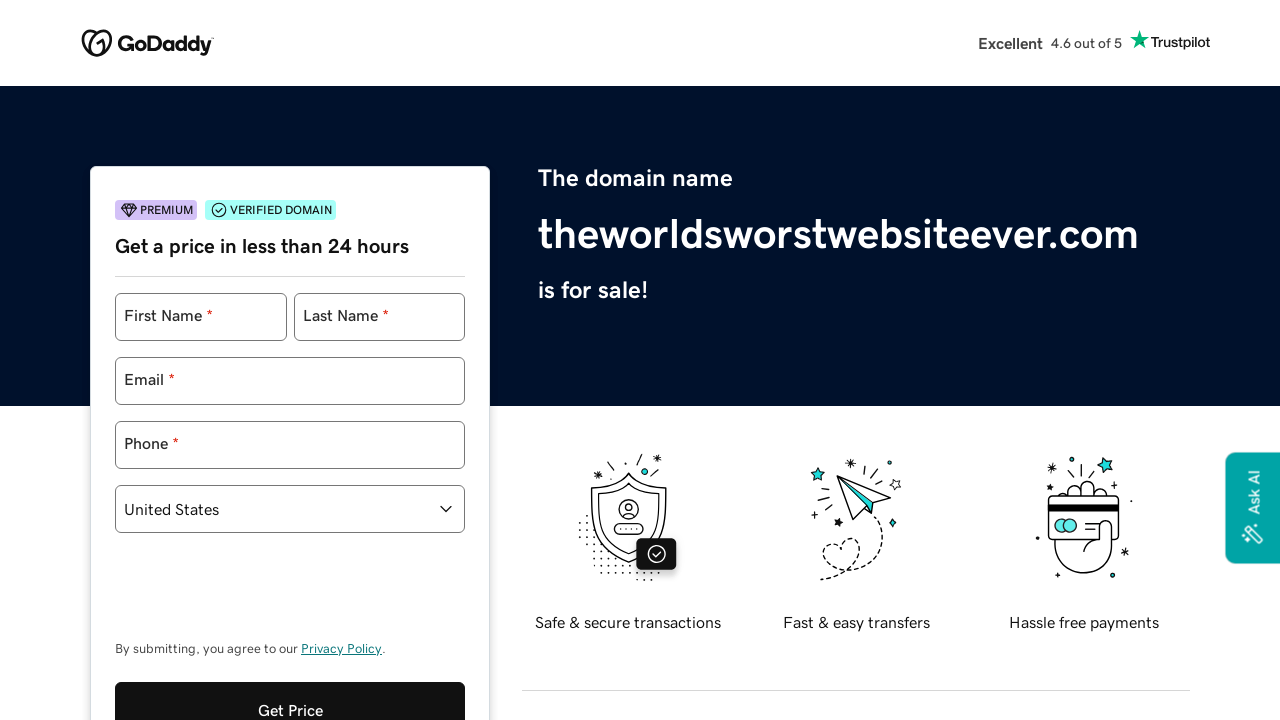